Tests the practice form registration on DemoQA by filling all form fields including text inputs, radio buttons, date picker, file upload, and dropdown selects, then submits and verifies the confirmation modal appears.

Starting URL: https://demoqa.com/automation-practice-form

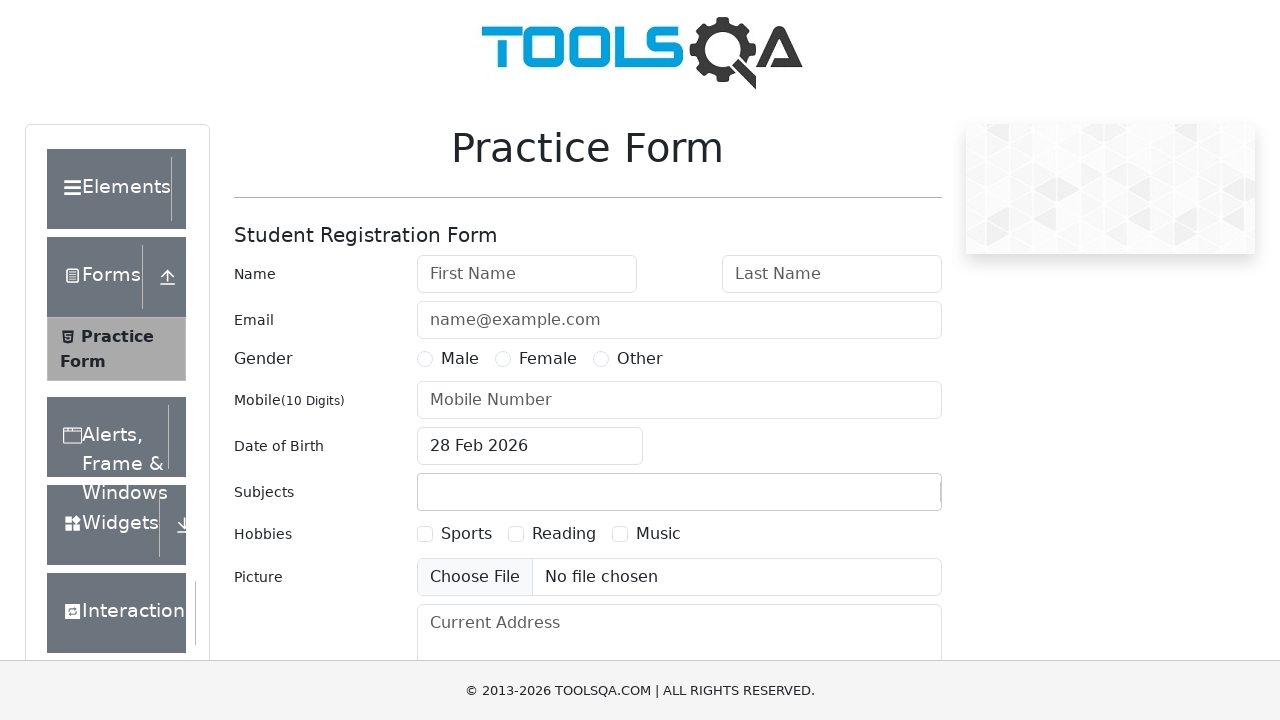

Filled First Name field with 'Michael' on #firstName
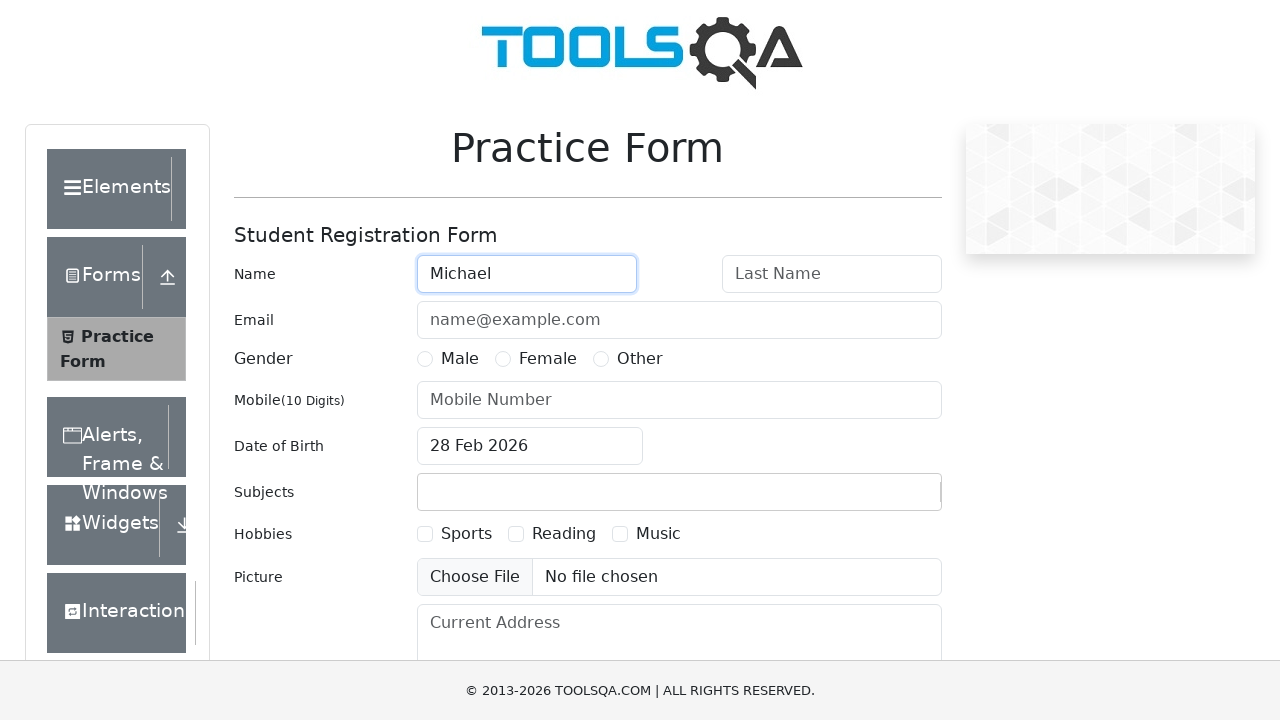

Filled Last Name field with 'Thompson' on #lastName
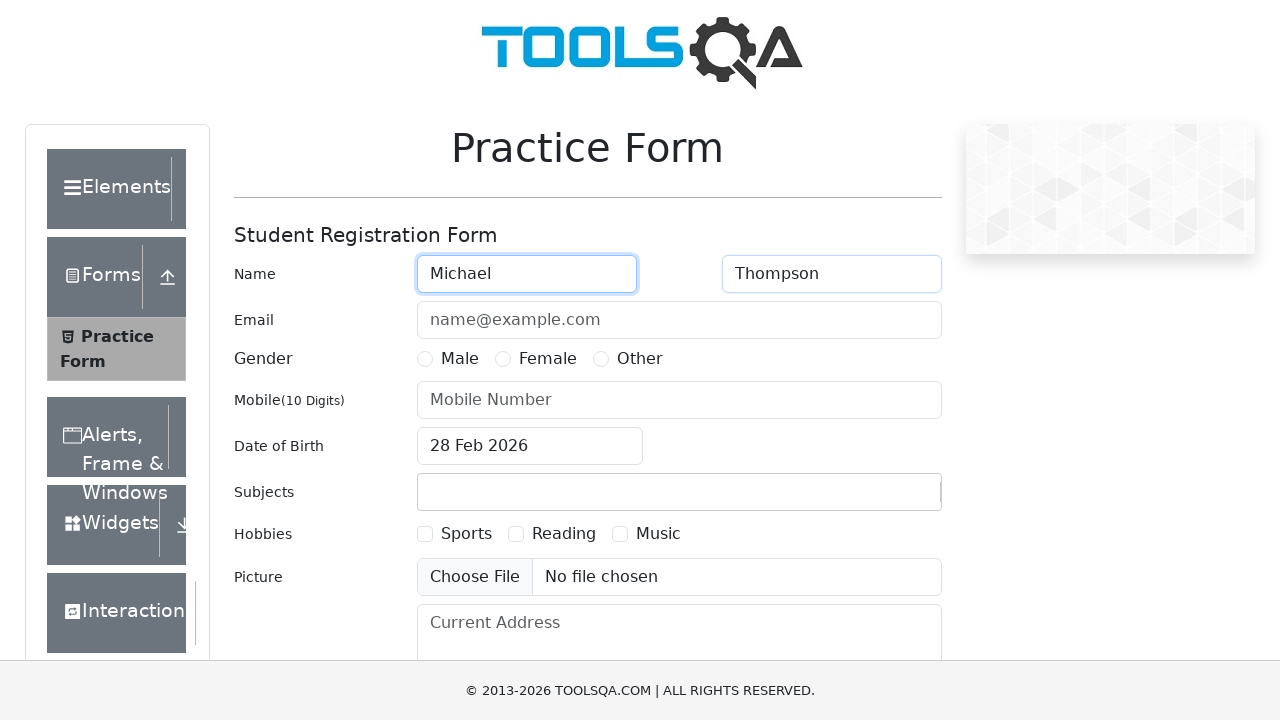

Filled Email field with 'michael.thompson@example.com' on #userEmail
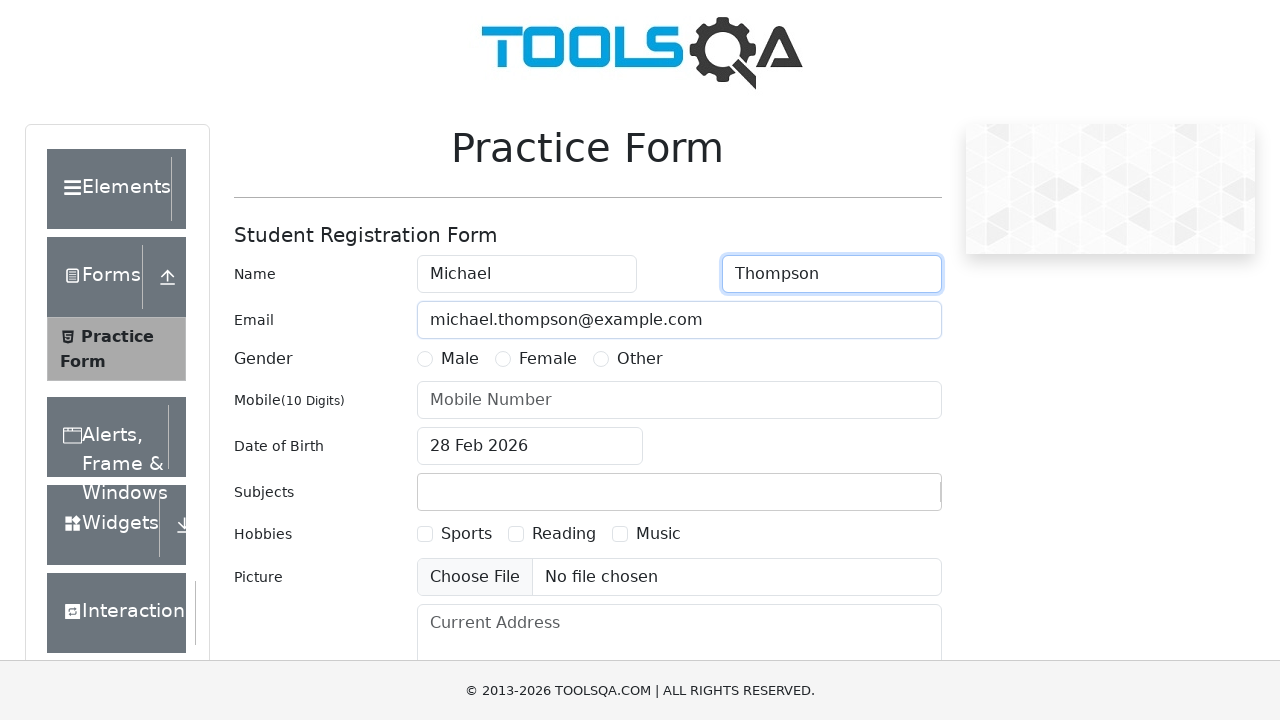

Selected Male gender radio button at (460, 359) on label[for='gender-radio-1']
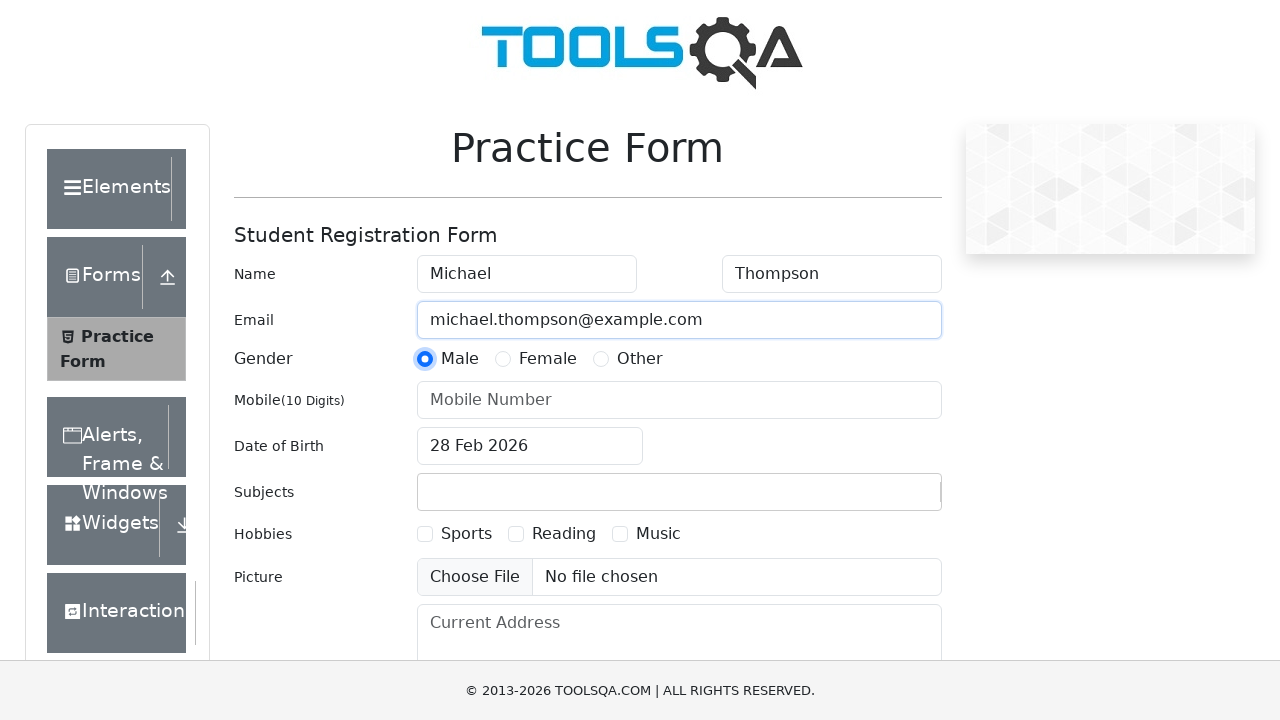

Filled Mobile number field with '9876543210' on #userNumber
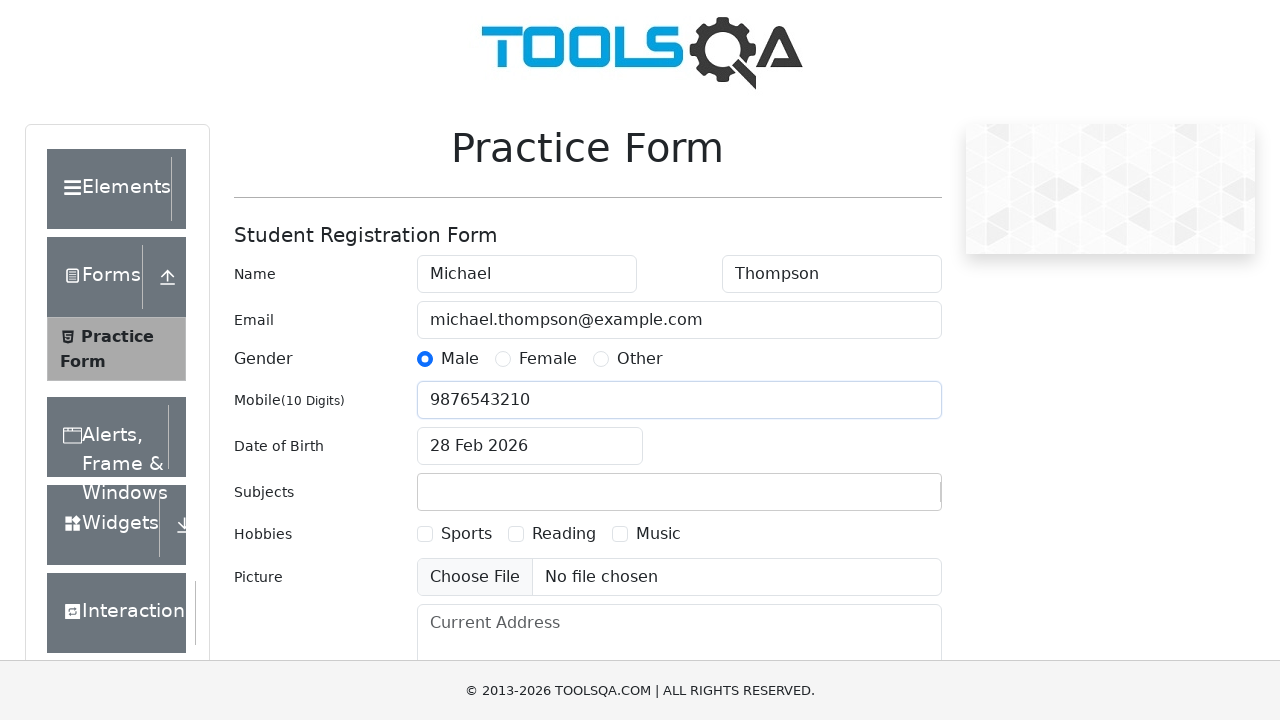

Clicked Date of Birth field to open date picker at (530, 446) on #dateOfBirthInput
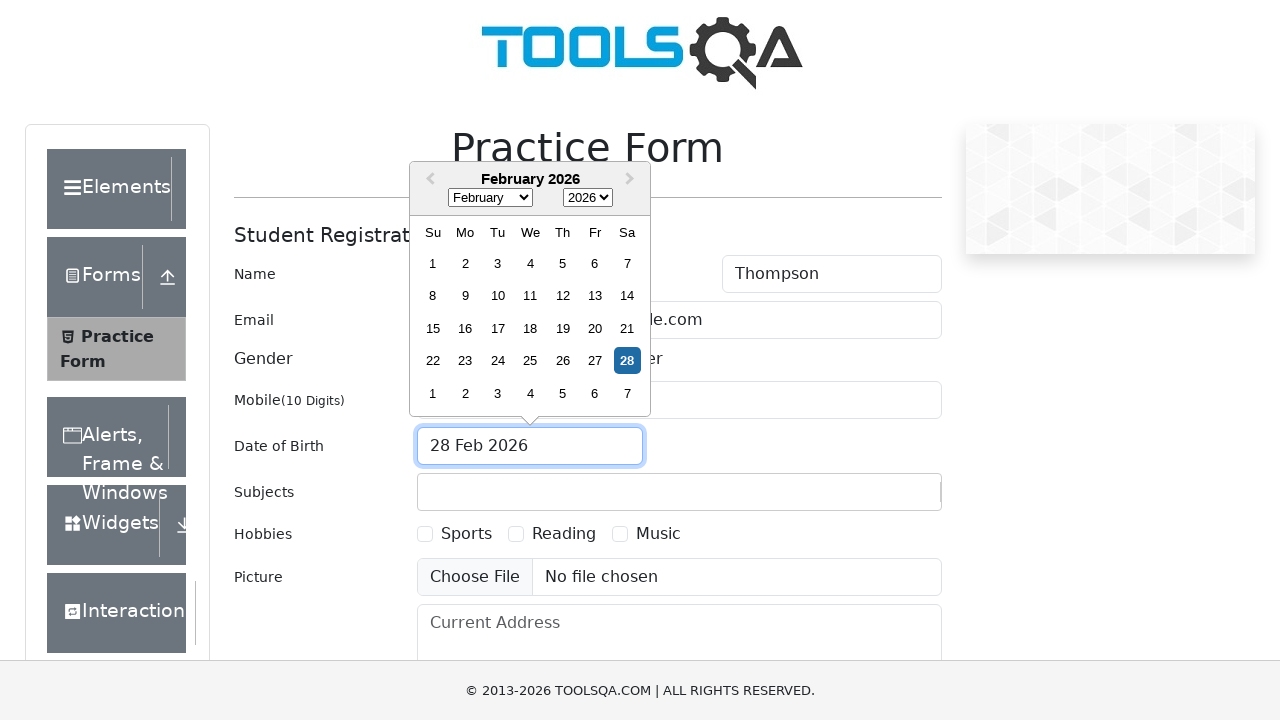

Selected year 1995 from date picker on .react-datepicker__year-select
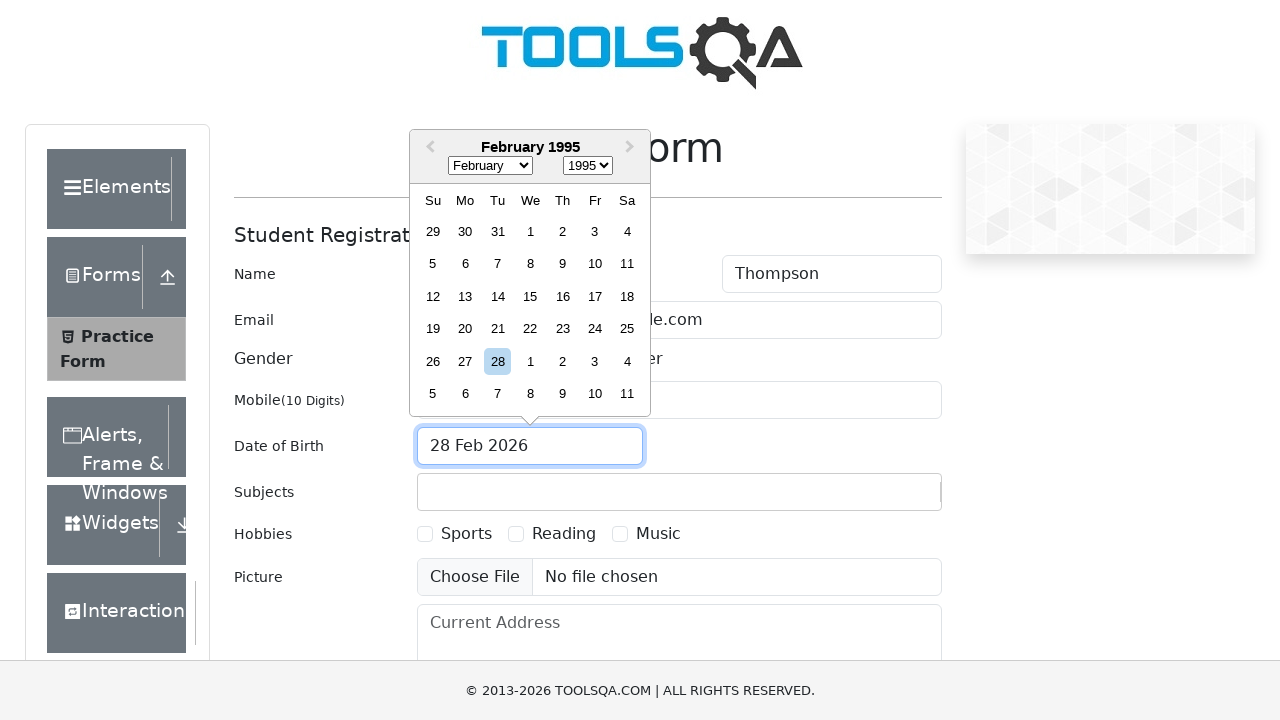

Selected month June (index 5) from date picker on .react-datepicker__month-select
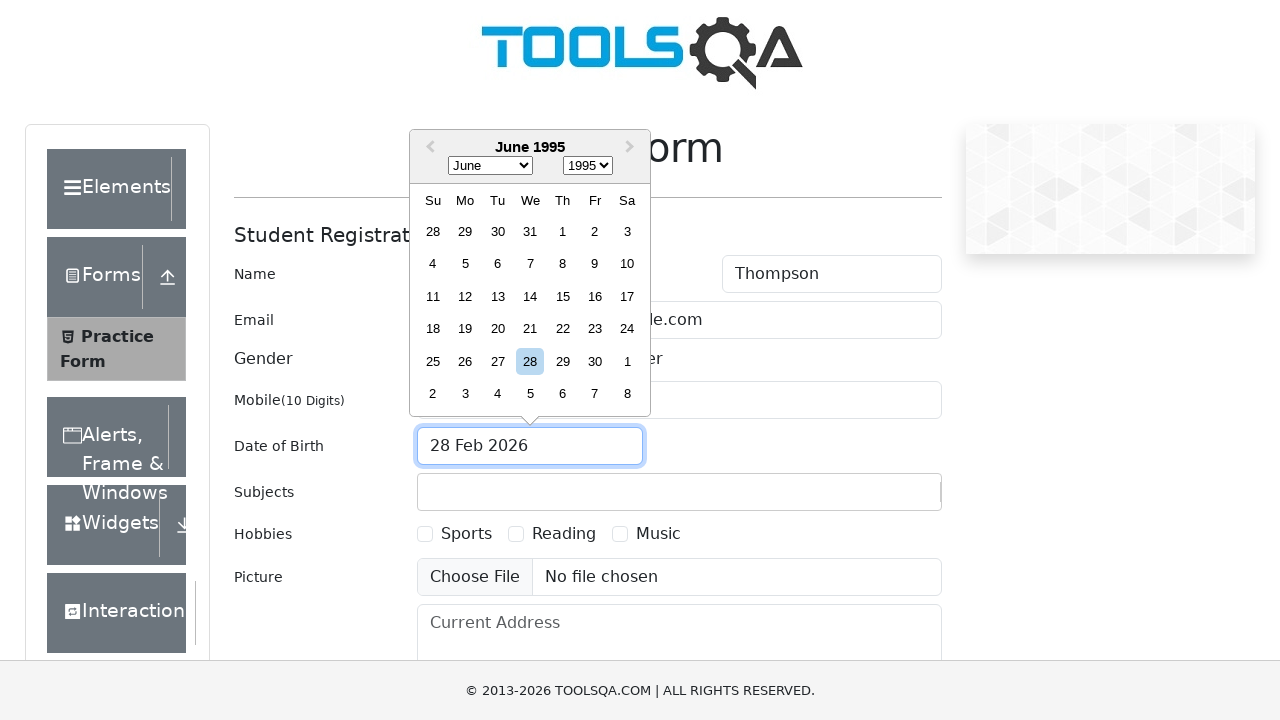

Selected day 15 from date picker at (562, 296) on .react-datepicker__day--015:not(.react-datepicker__day--outside-month)
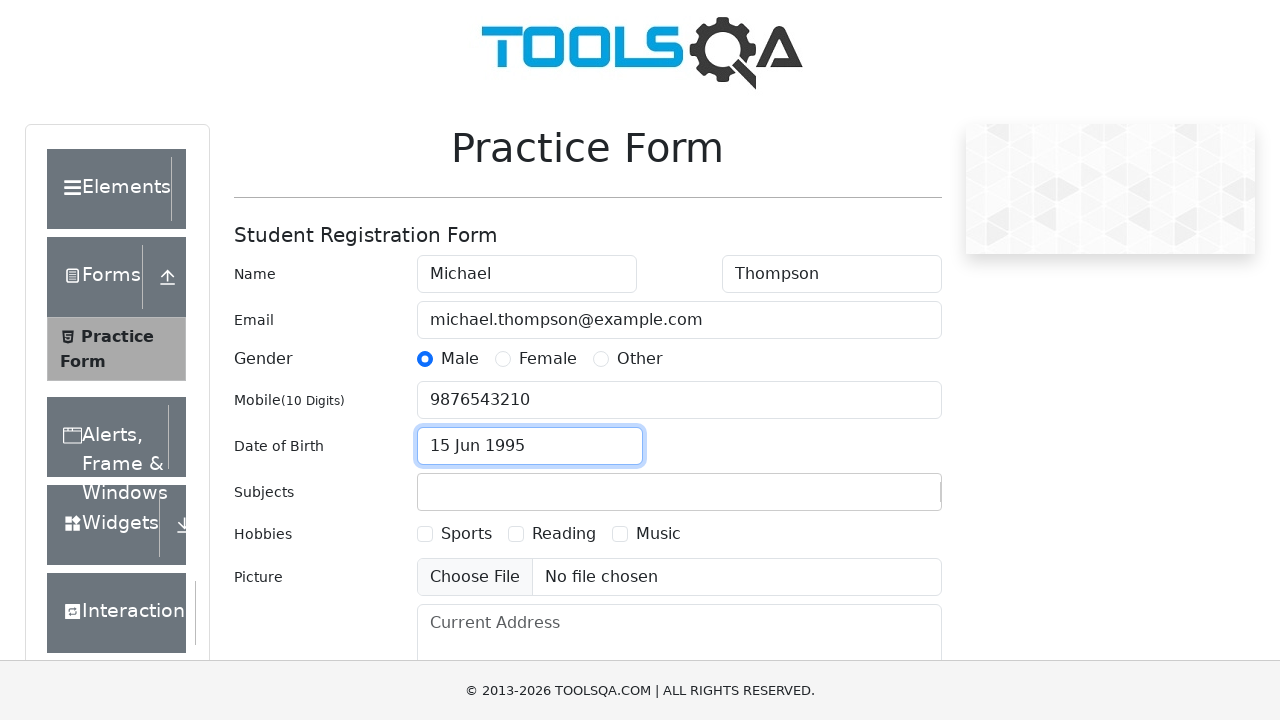

Clicked Subjects input field at (430, 492) on #subjectsInput
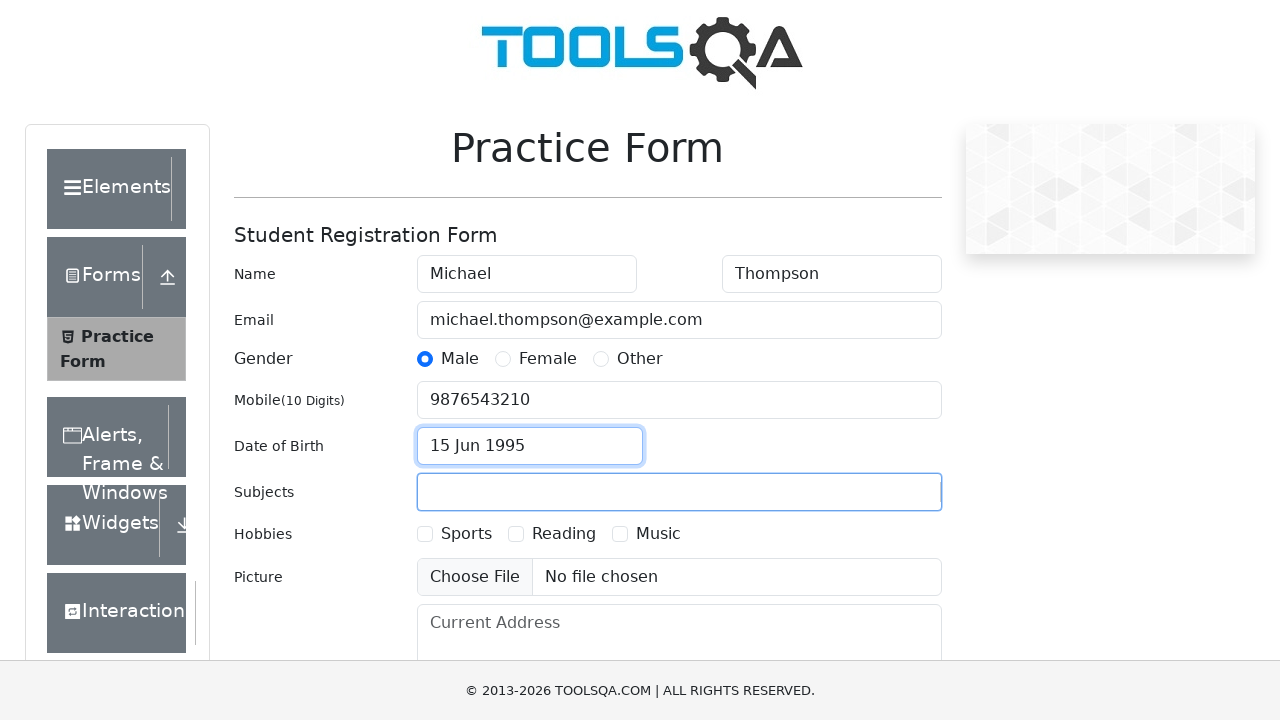

Filled Subjects field with 'Computer Science' on #subjectsInput
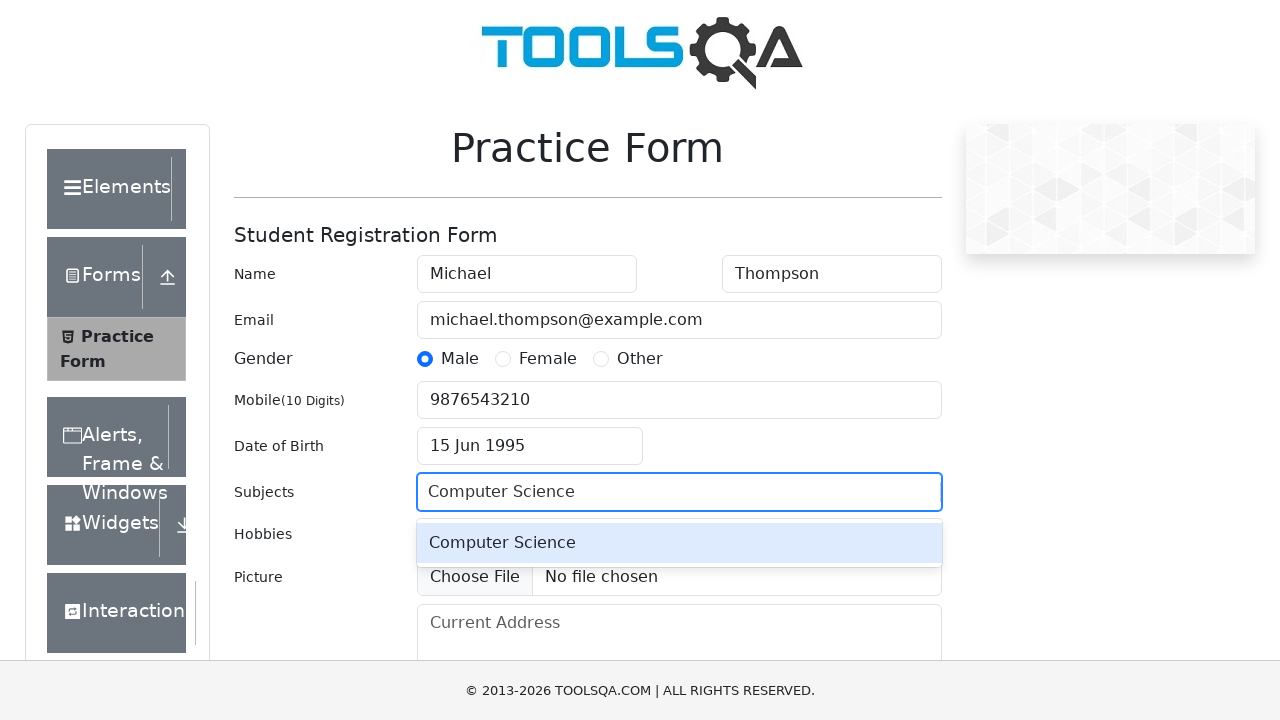

Pressed Enter to confirm subject selection
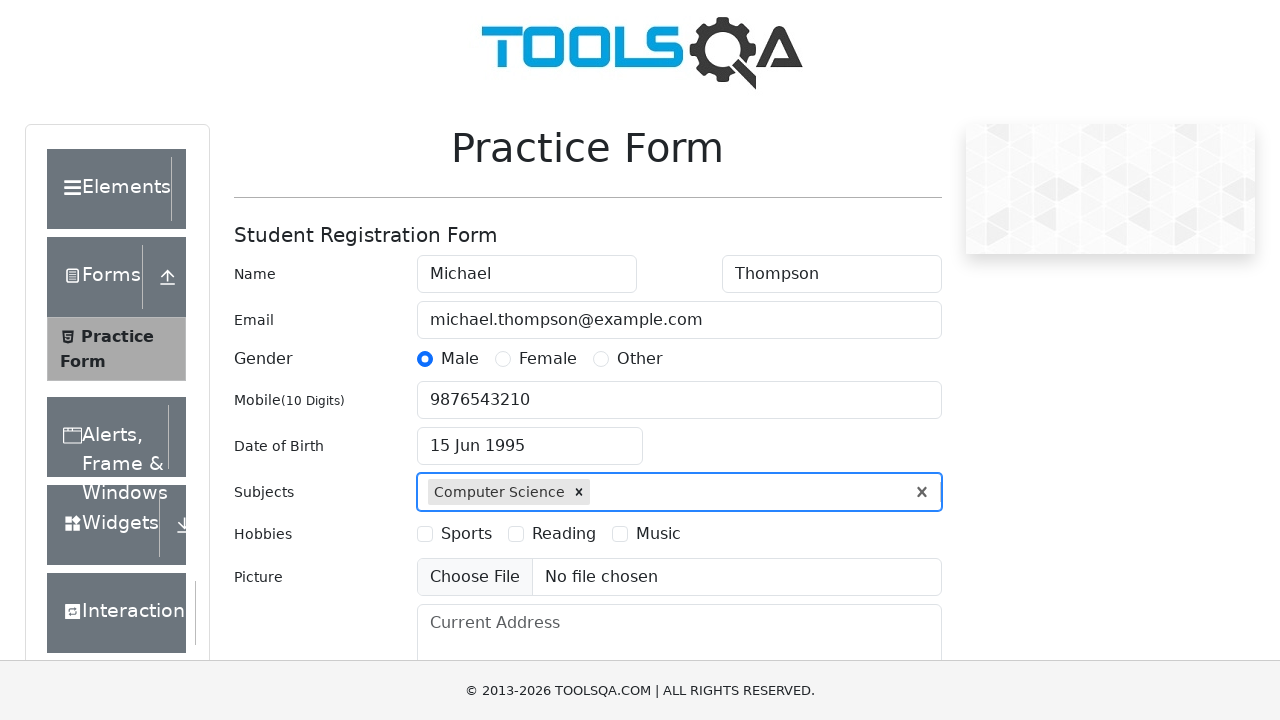

Skipped file upload for picture field
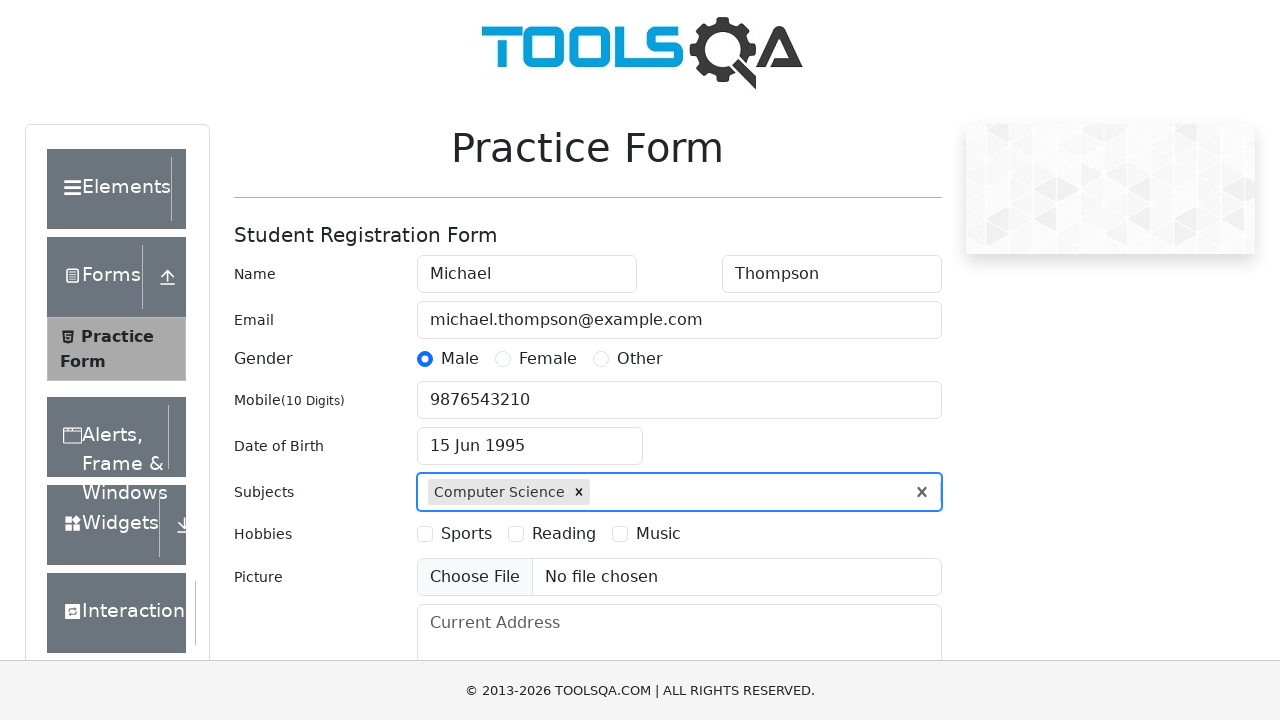

Filled Current Address field with full address on #currentAddress
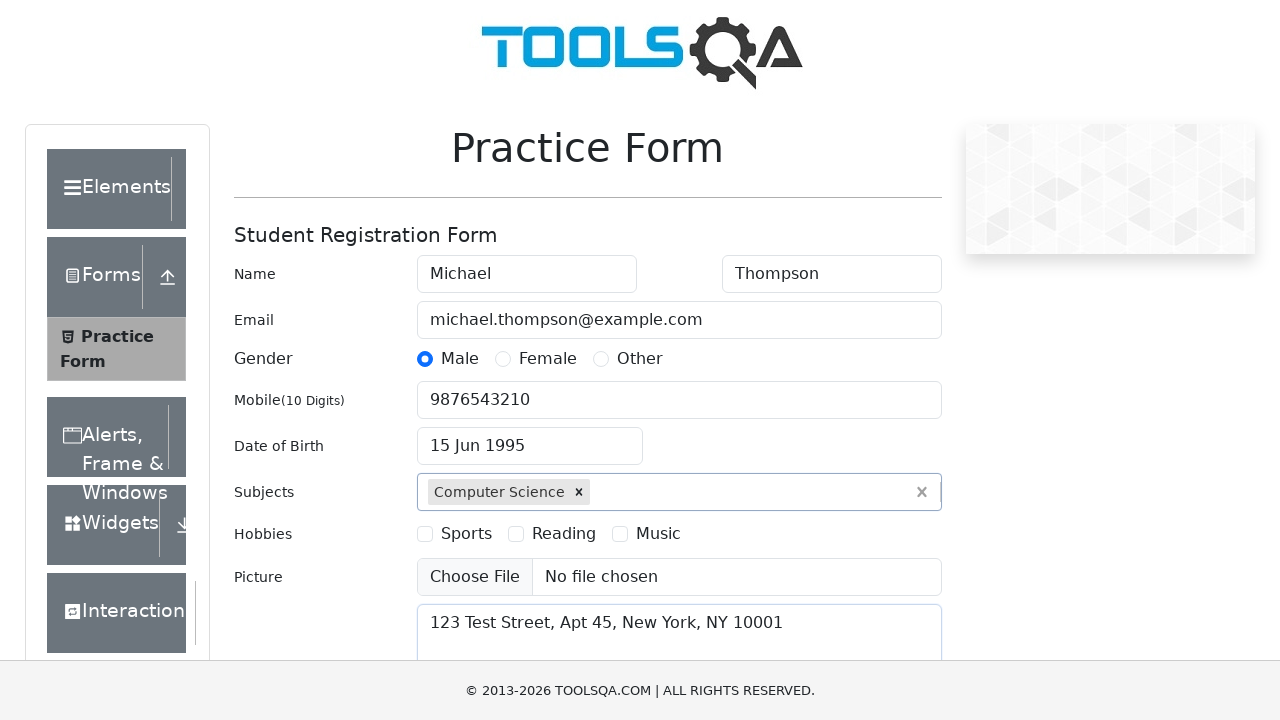

Scrolled down to make state/city dropdowns visible
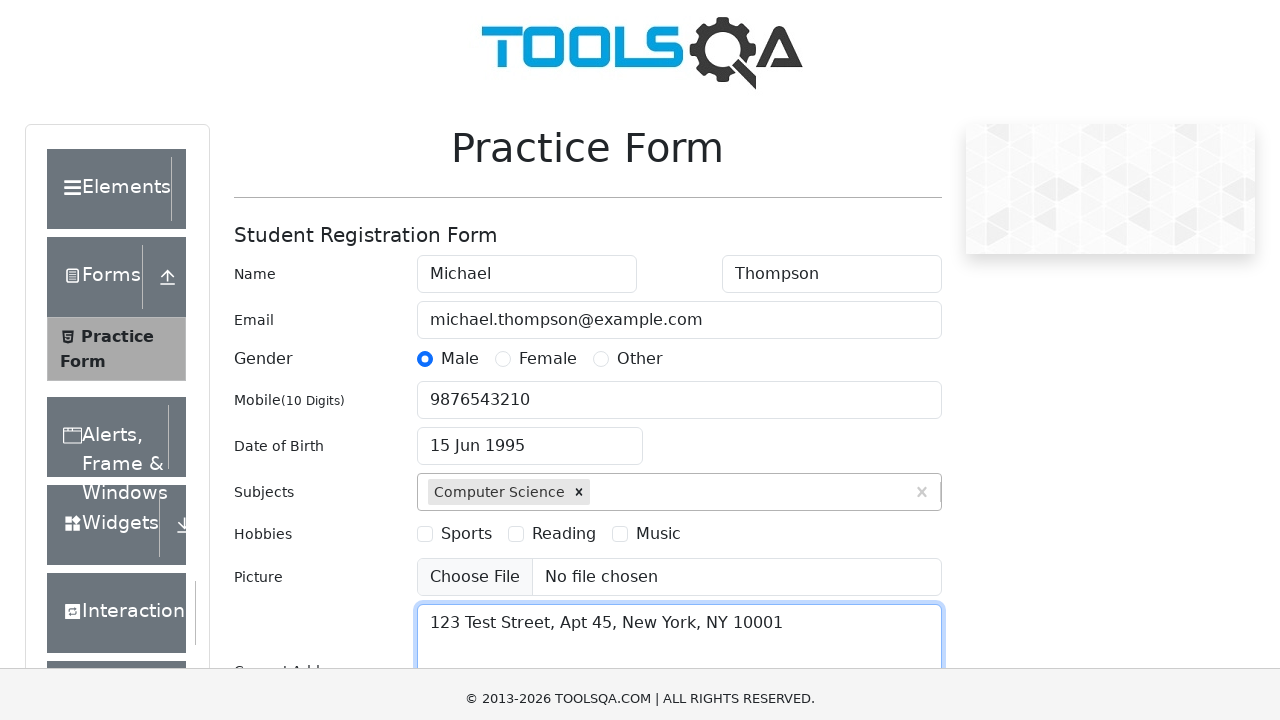

Clicked State dropdown to open options at (527, 437) on #state
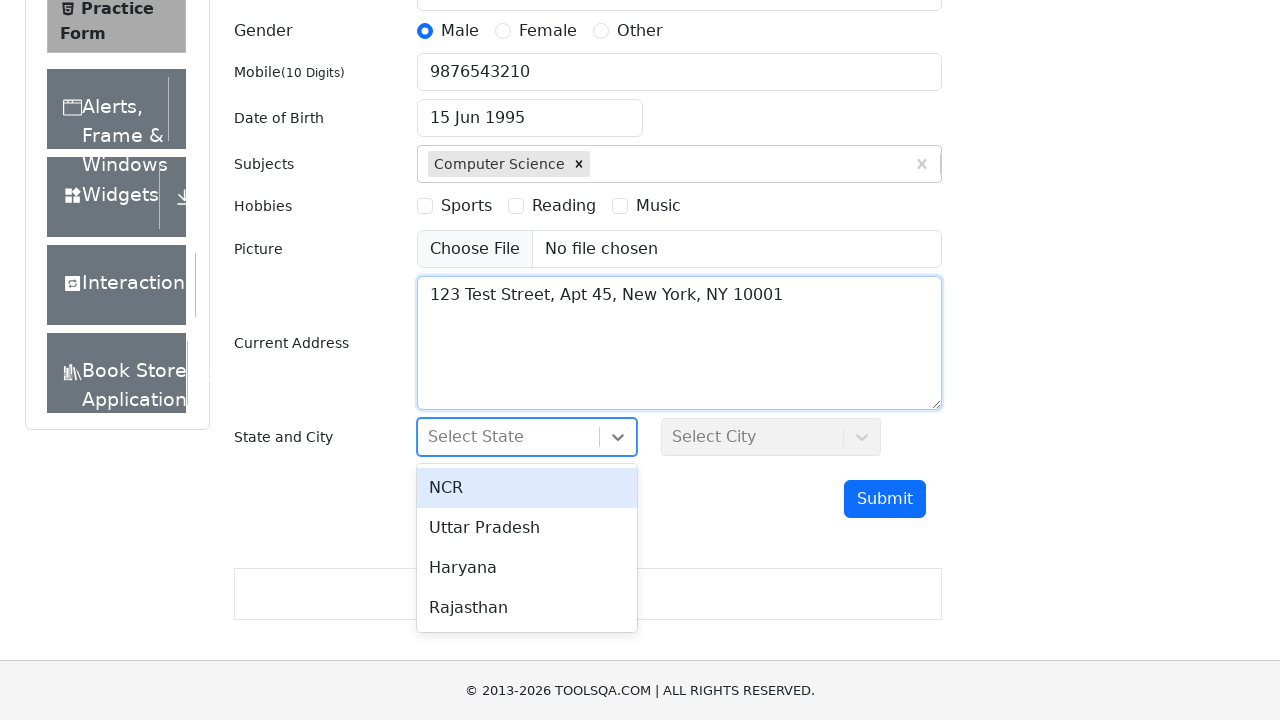

Selected an option from State dropdown at (527, 488) on div[id^='react-select-3-option']
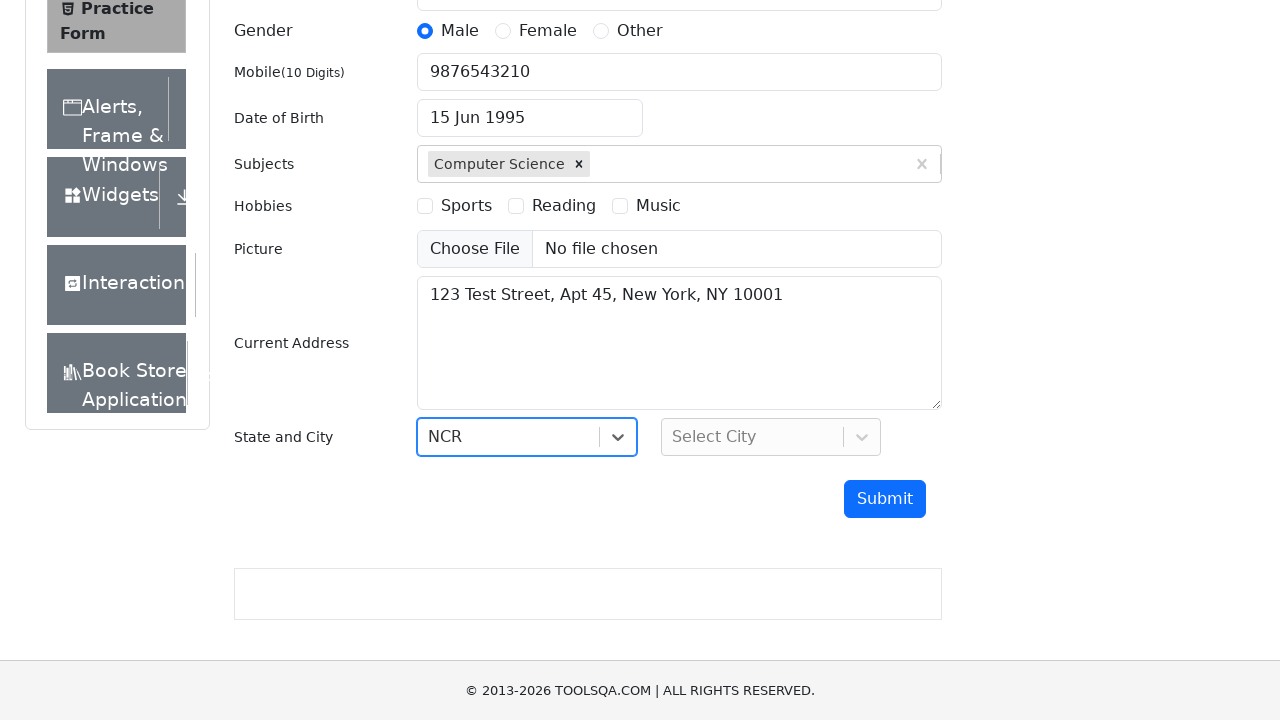

Clicked City dropdown to open options at (771, 437) on #city
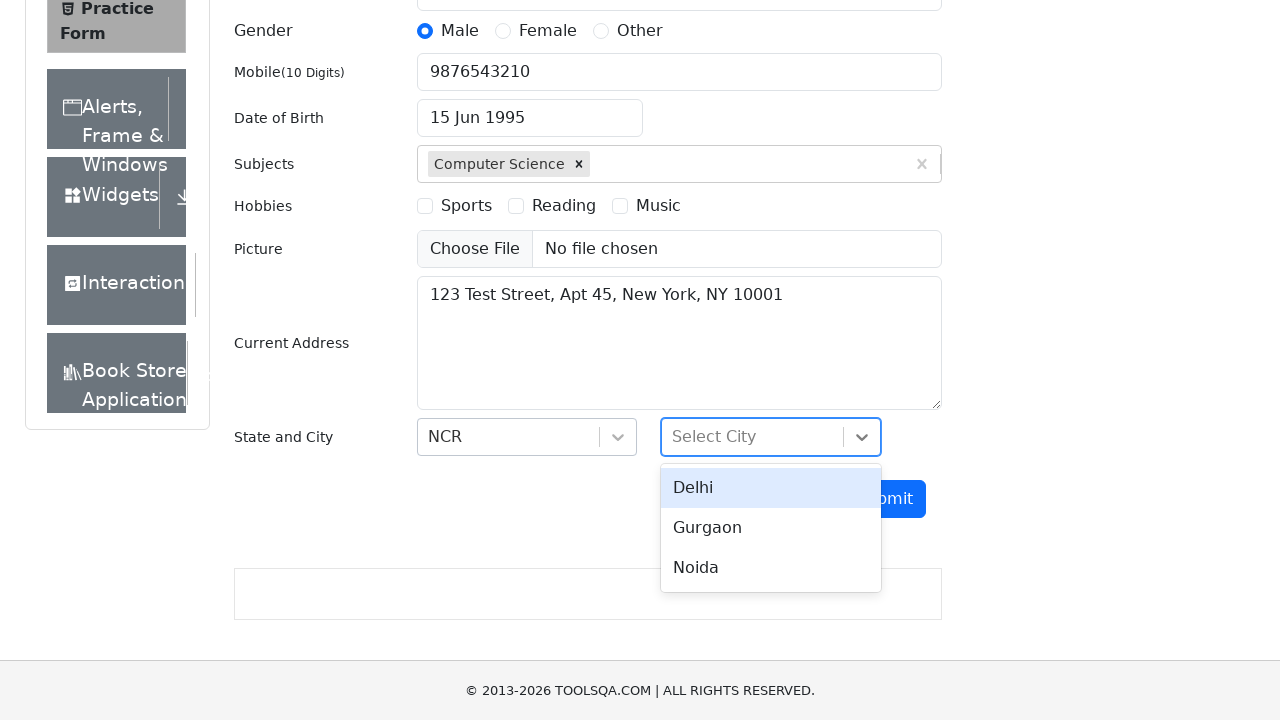

Selected an option from City dropdown at (771, 488) on div[id^='react-select-4-option']
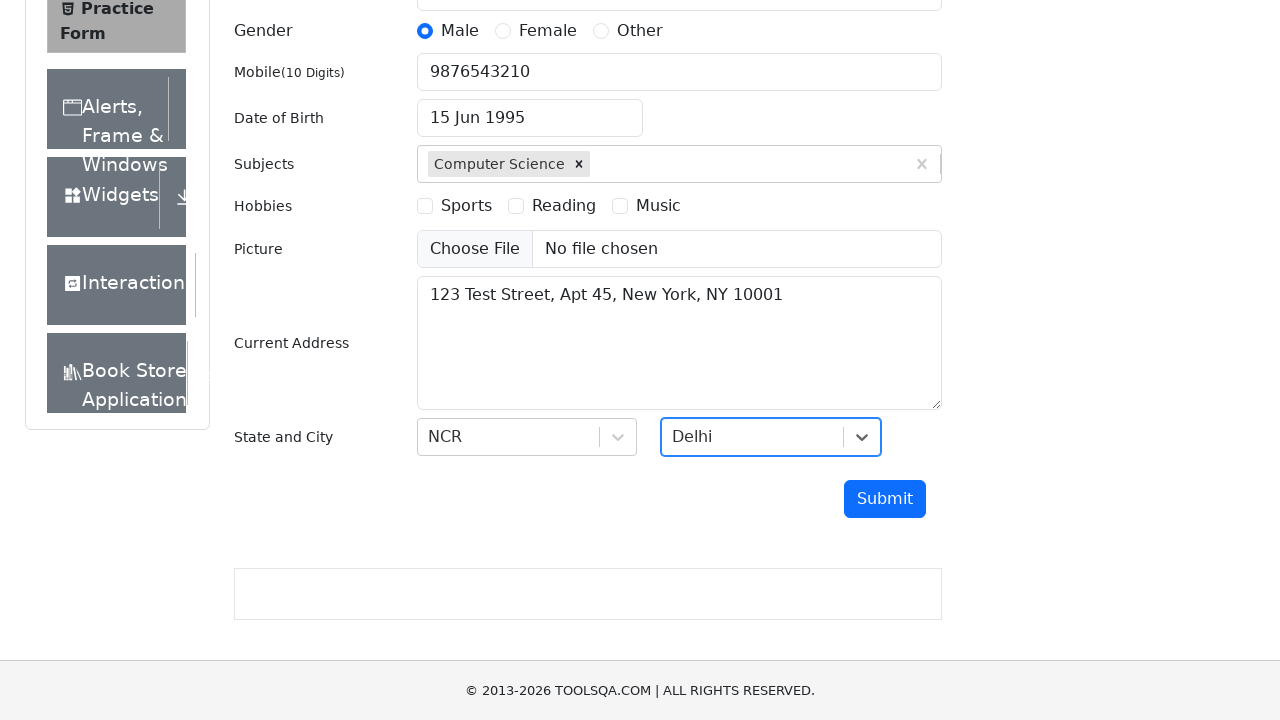

Clicked Submit button to submit the registration form at (885, 499) on #submit
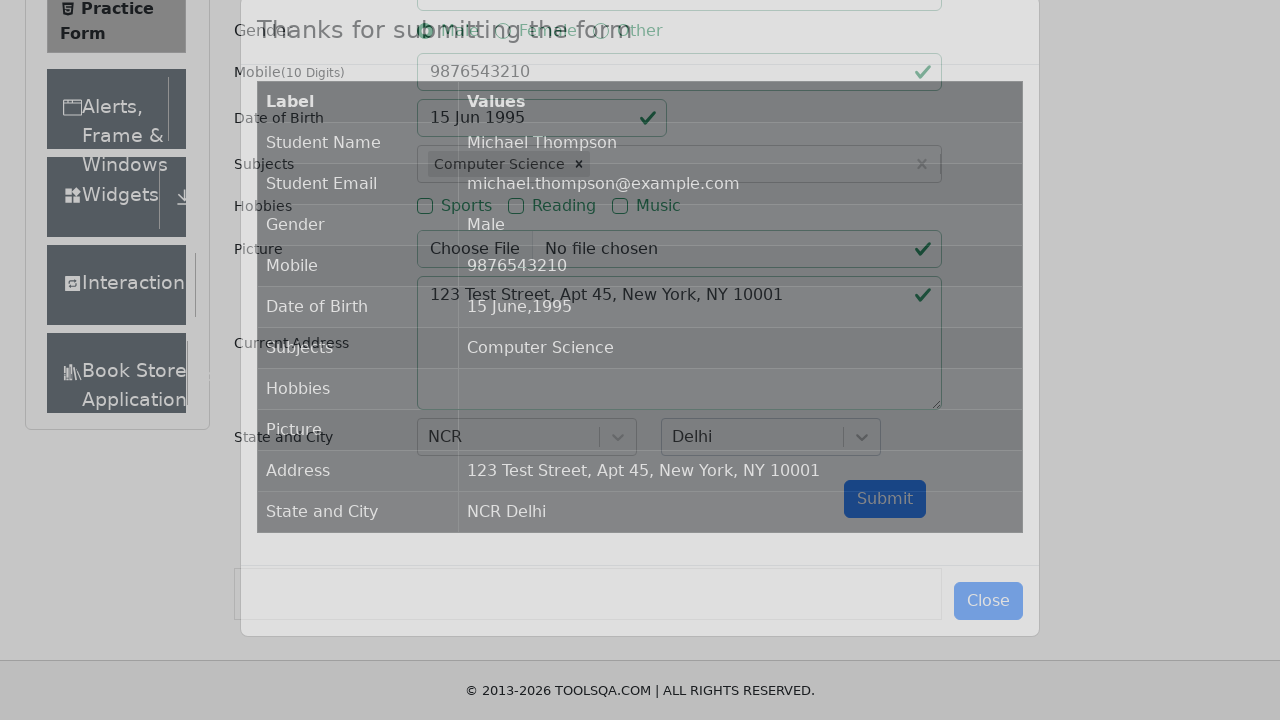

Confirmation modal appeared after form submission
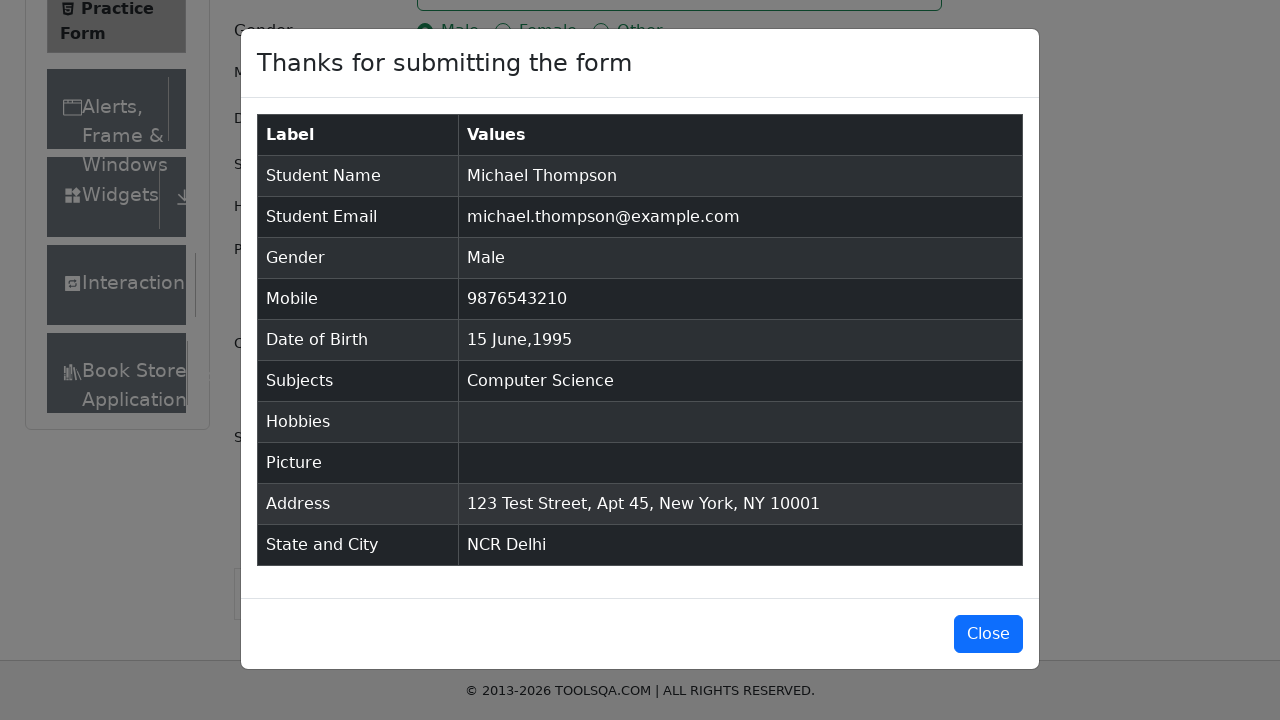

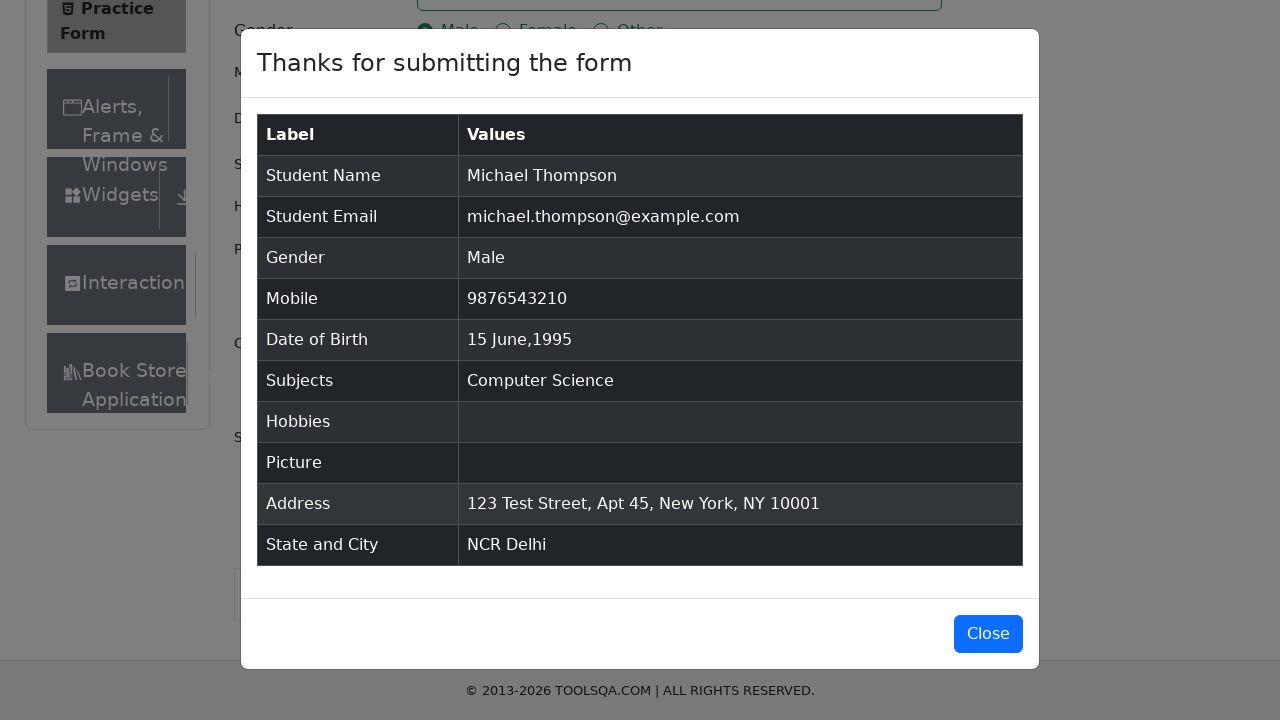